Tests image shifting behavior by taking screenshots before and after page reload to verify the image position changes.

Starting URL: https://practice.expandtesting.com/shifting-content/image?image_type=simple

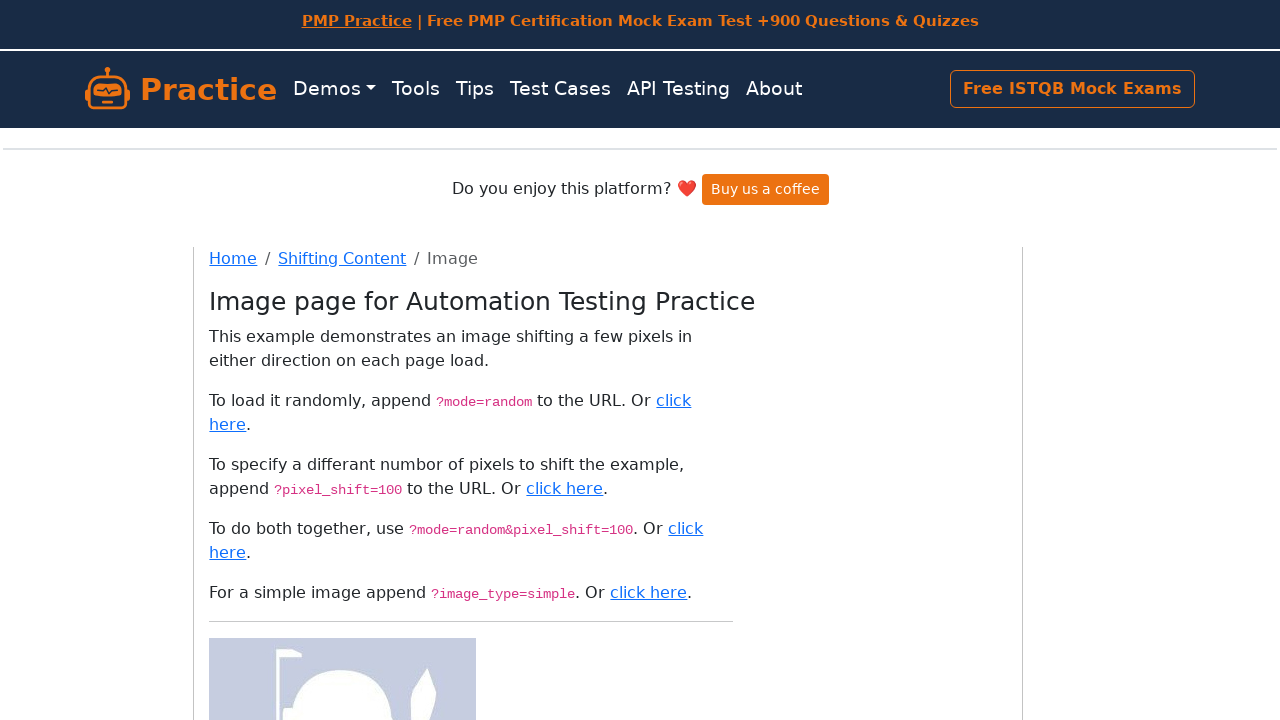

Captured screenshot before page reload to establish baseline image position
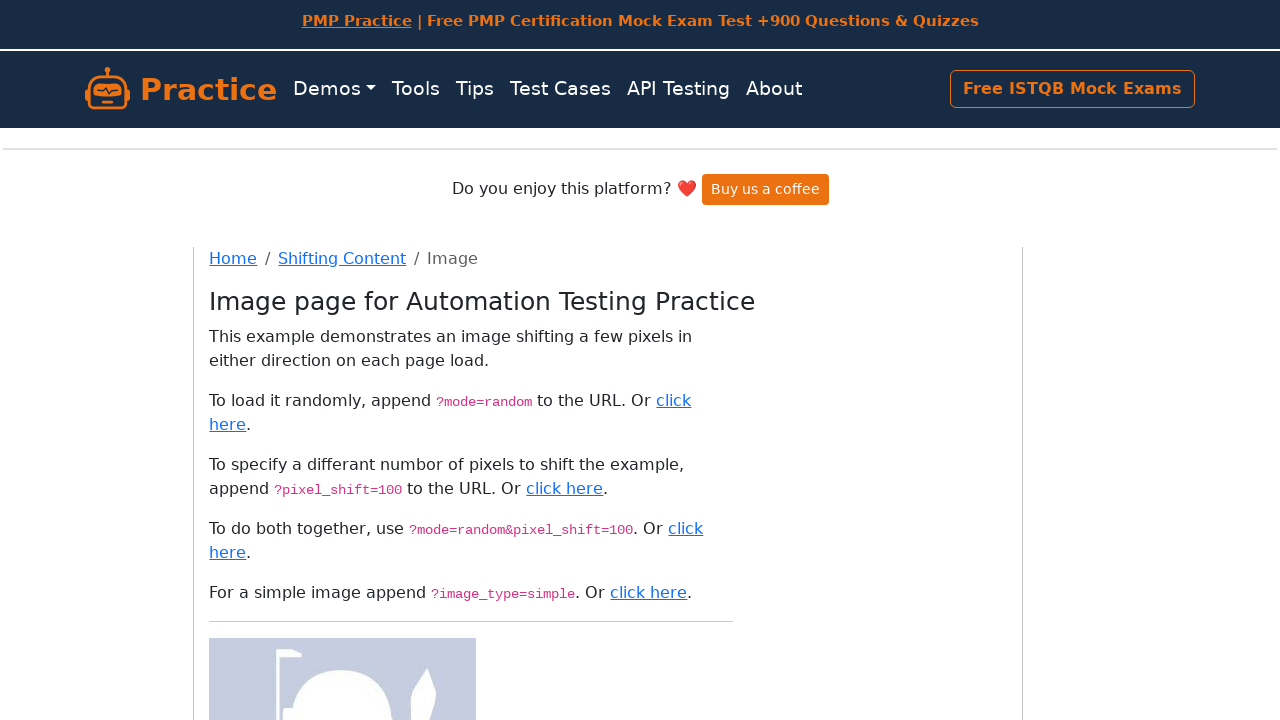

Reloaded the page to trigger image shifting behavior
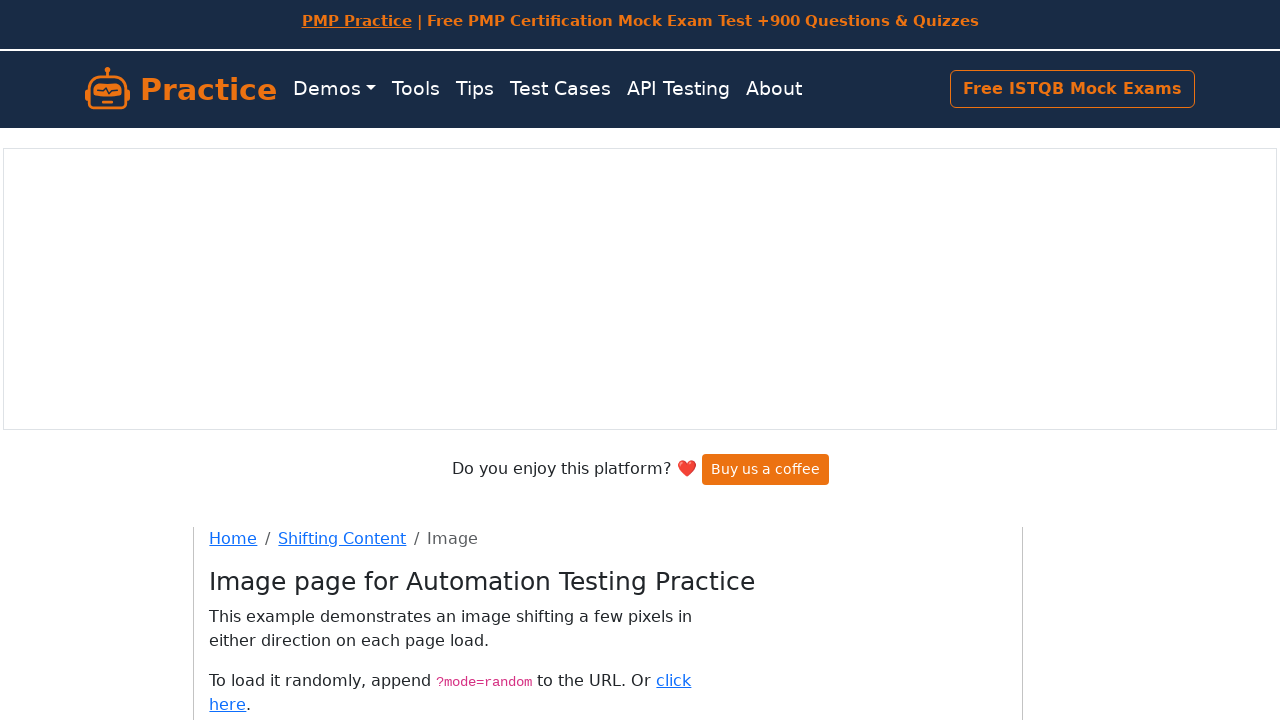

Captured screenshot after page reload to verify image position changed
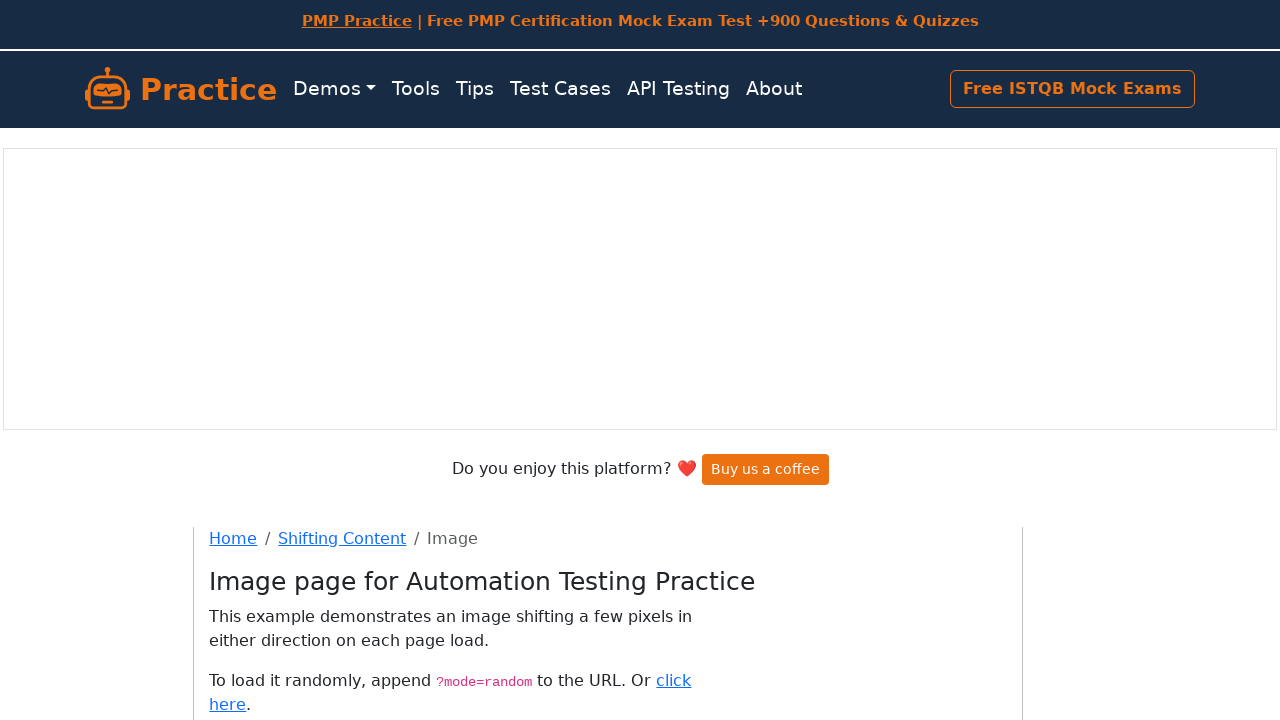

Compared before and after screenshots to verify image shifting
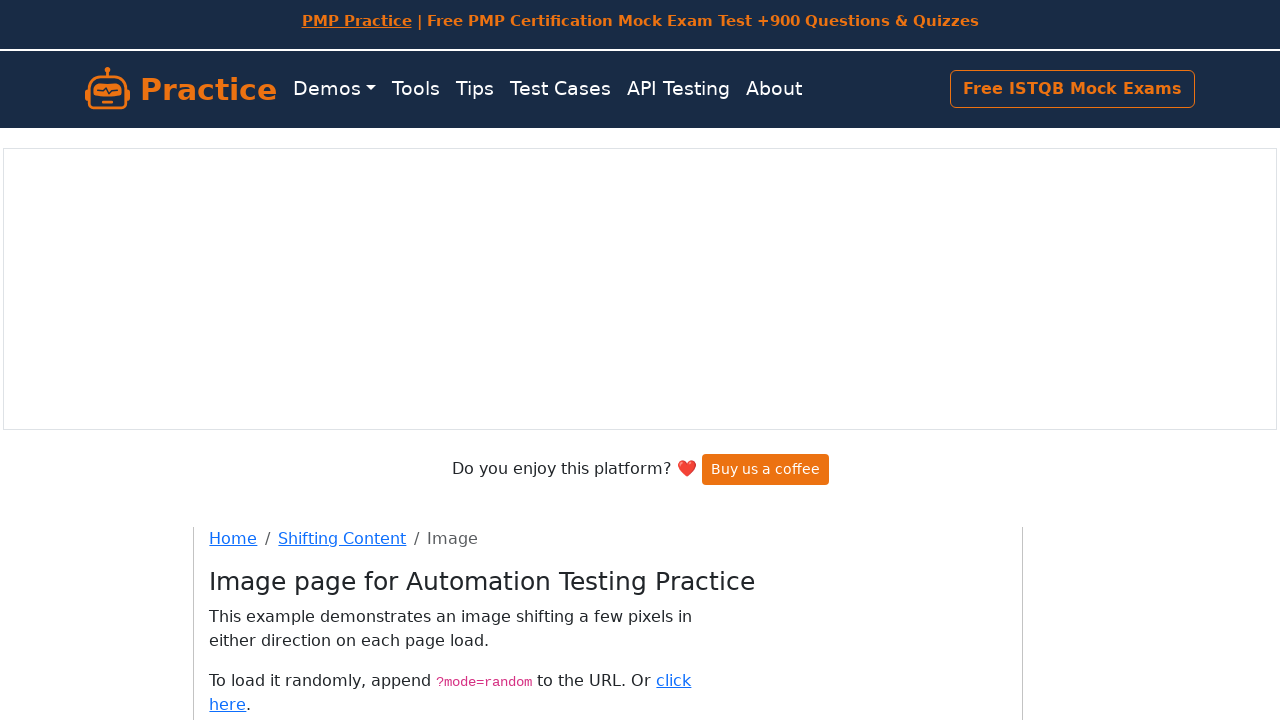

Assertion passed: image positions are different after reload, confirming shifting behavior
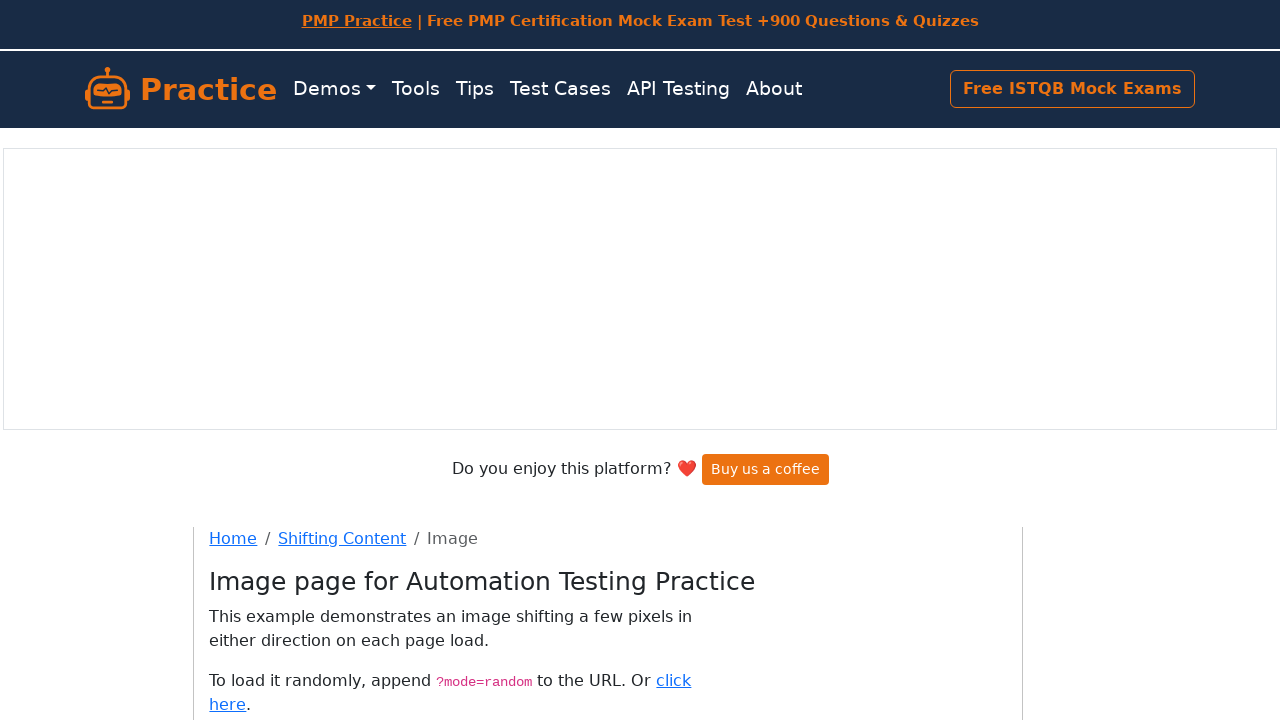

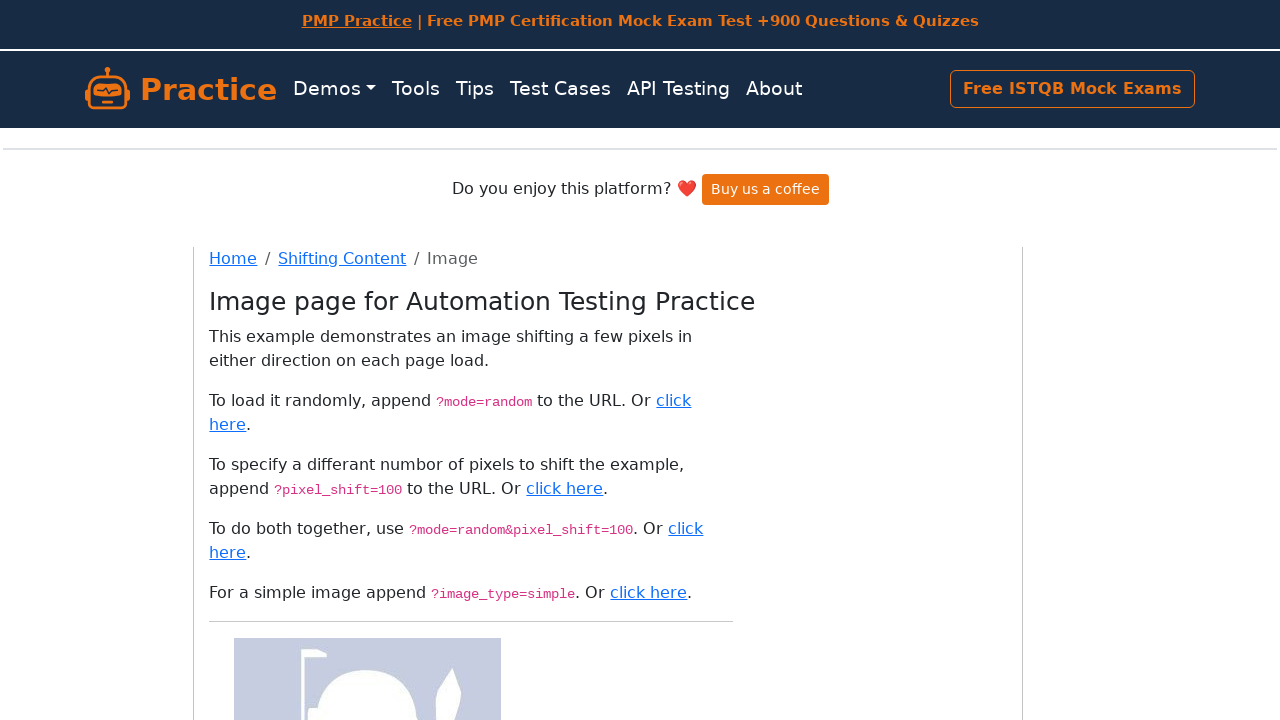